Tests a Unicode converter tool by entering Armenian text into the conversion input box and interacting with the converter interface.

Starting URL: http://www.armdict.com/tool/unicode-converter/

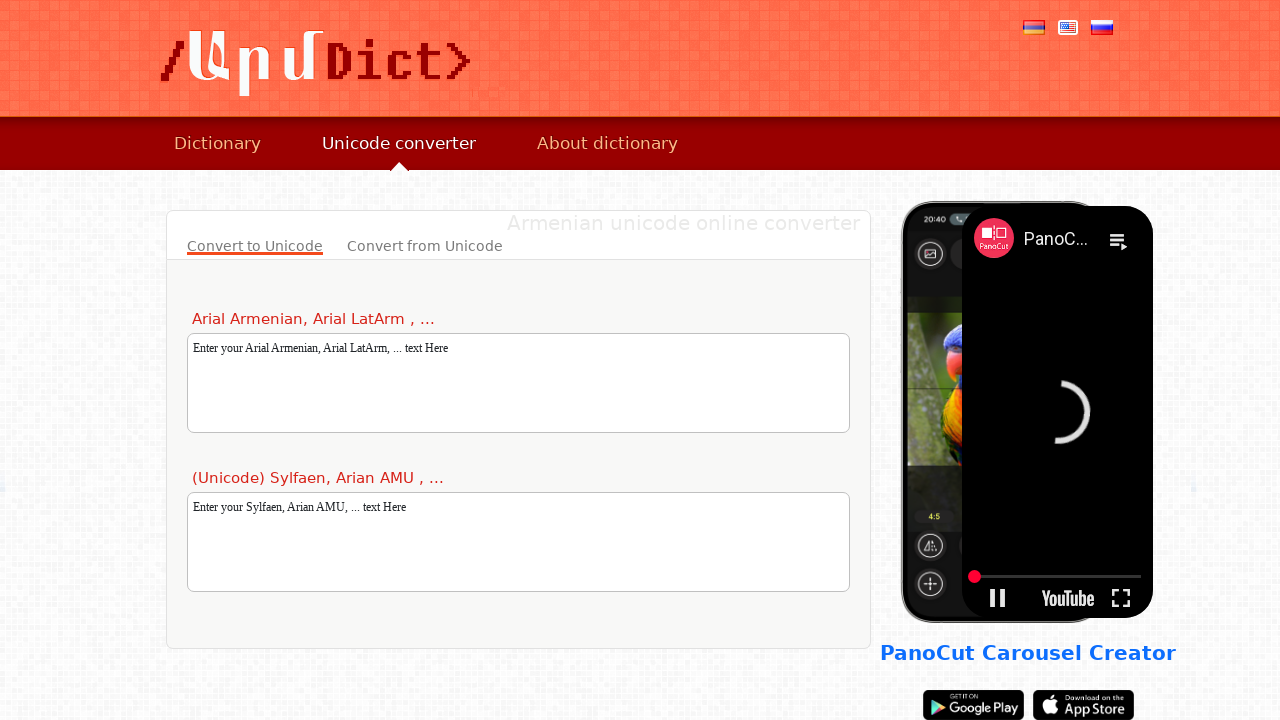

Converter box loaded
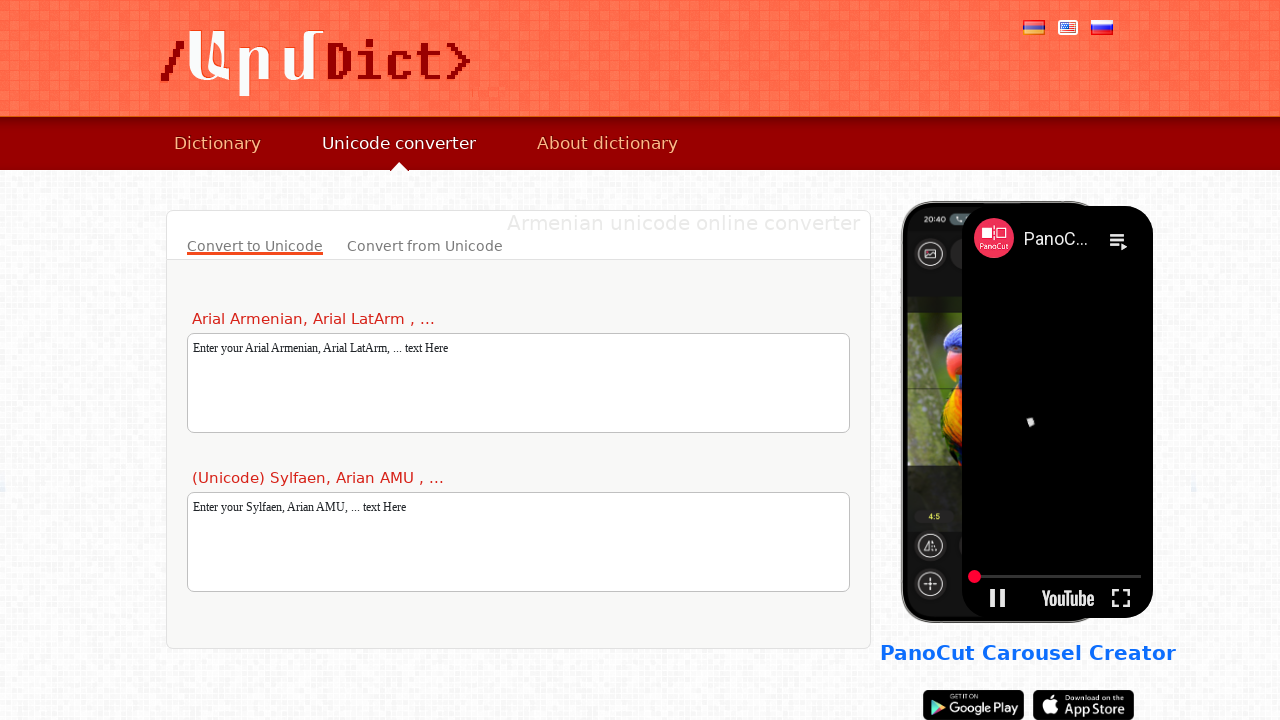

Cleared the converter input box on #convertr_box >> nth=0
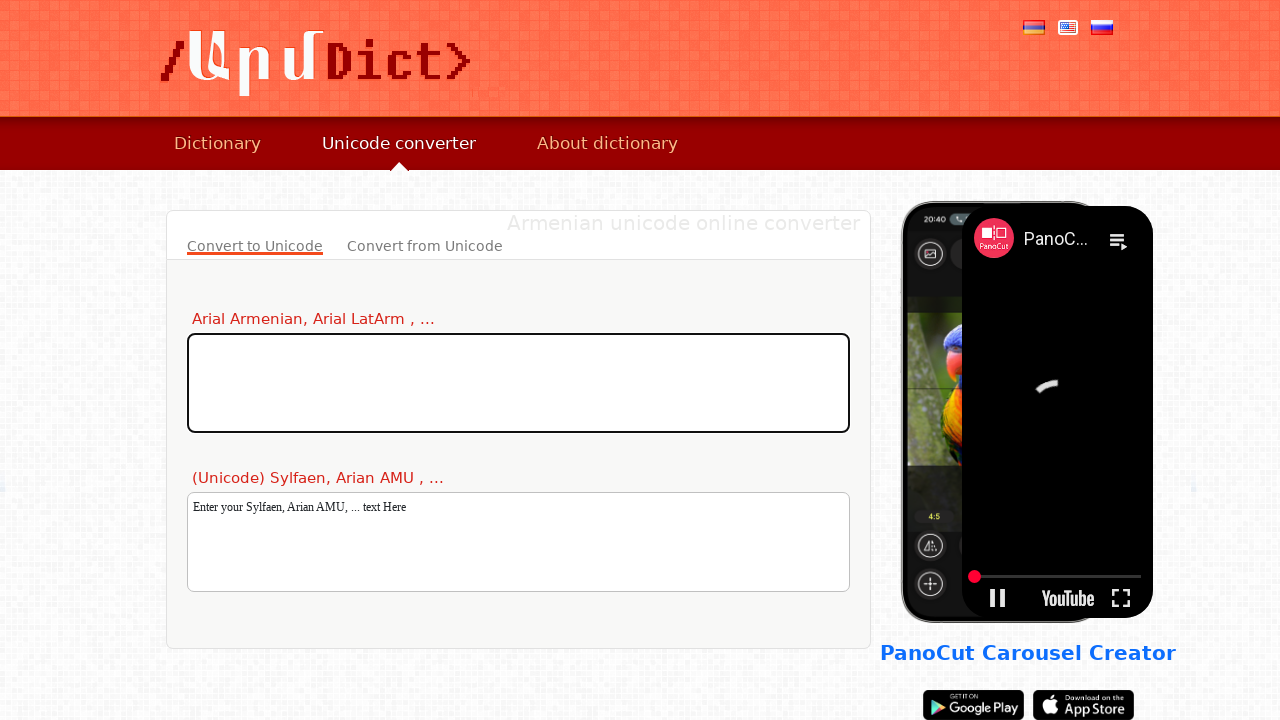

Entered Armenian text 'Բdelays թdelays Հայdelays' into converter box on #convertr_box >> nth=0
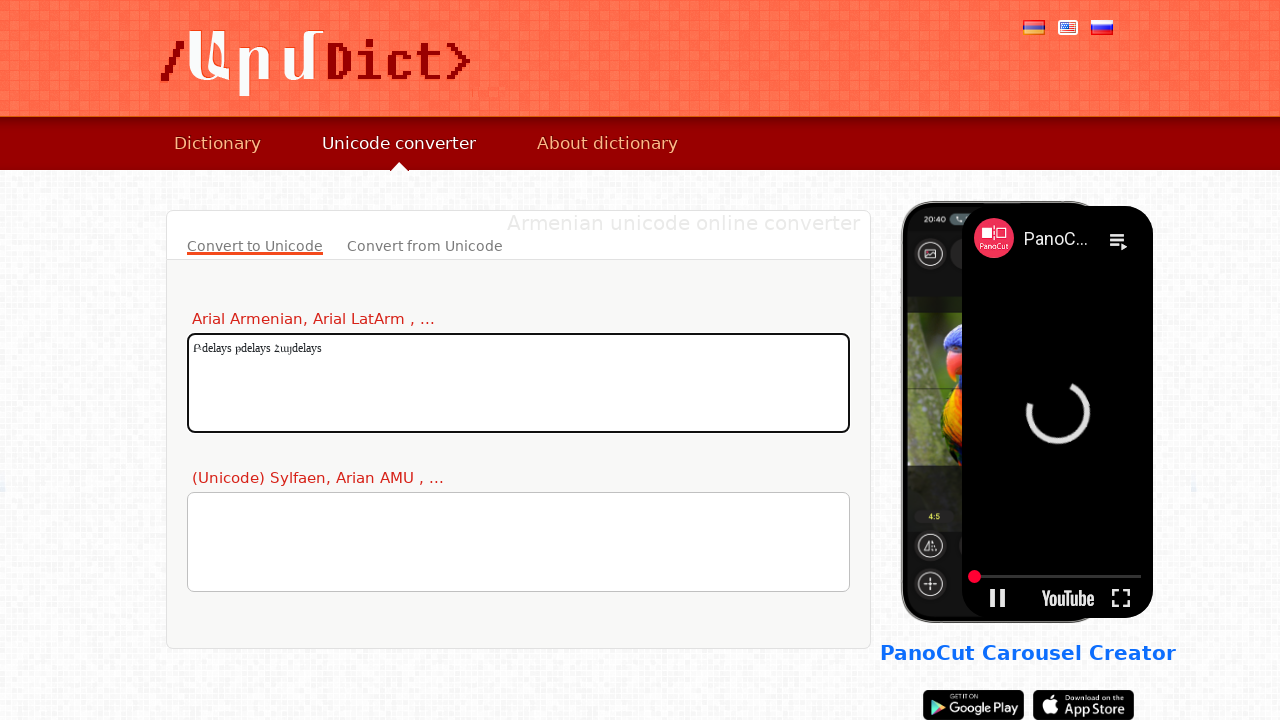

Clicked on converter box to trigger conversion at (518, 383) on #convertr_box >> nth=0
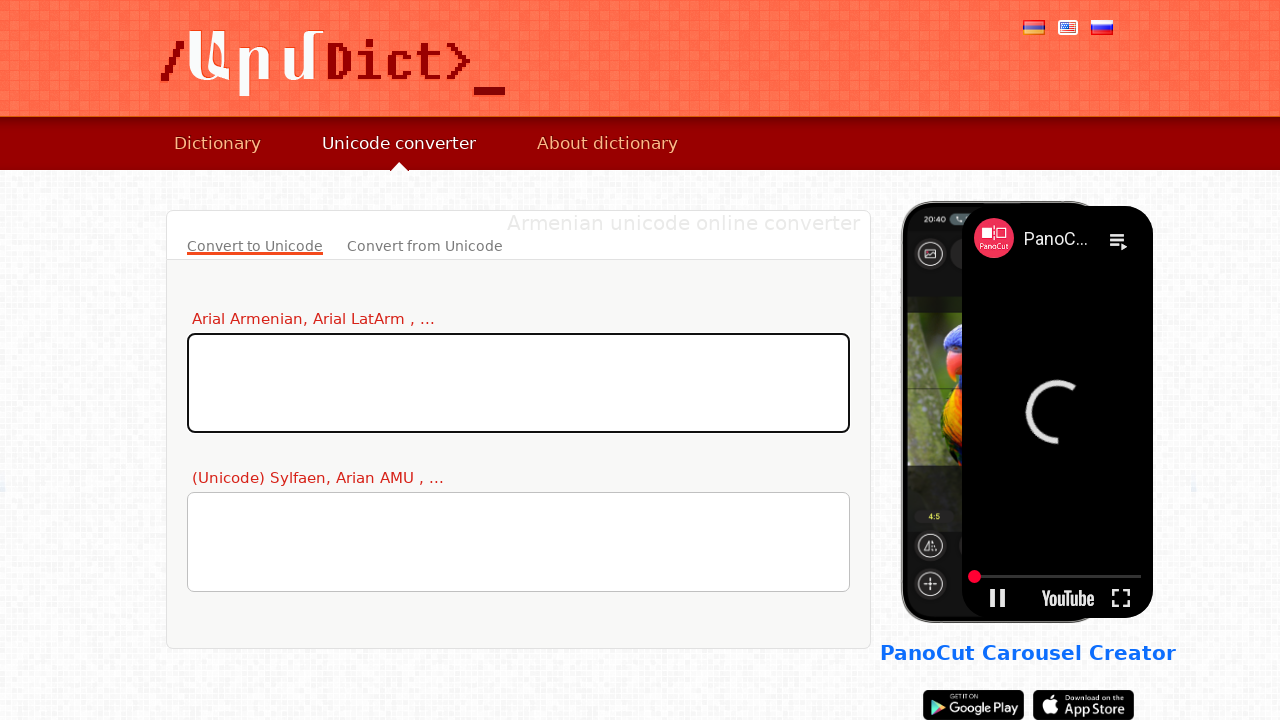

Waited 1000ms for conversion to process
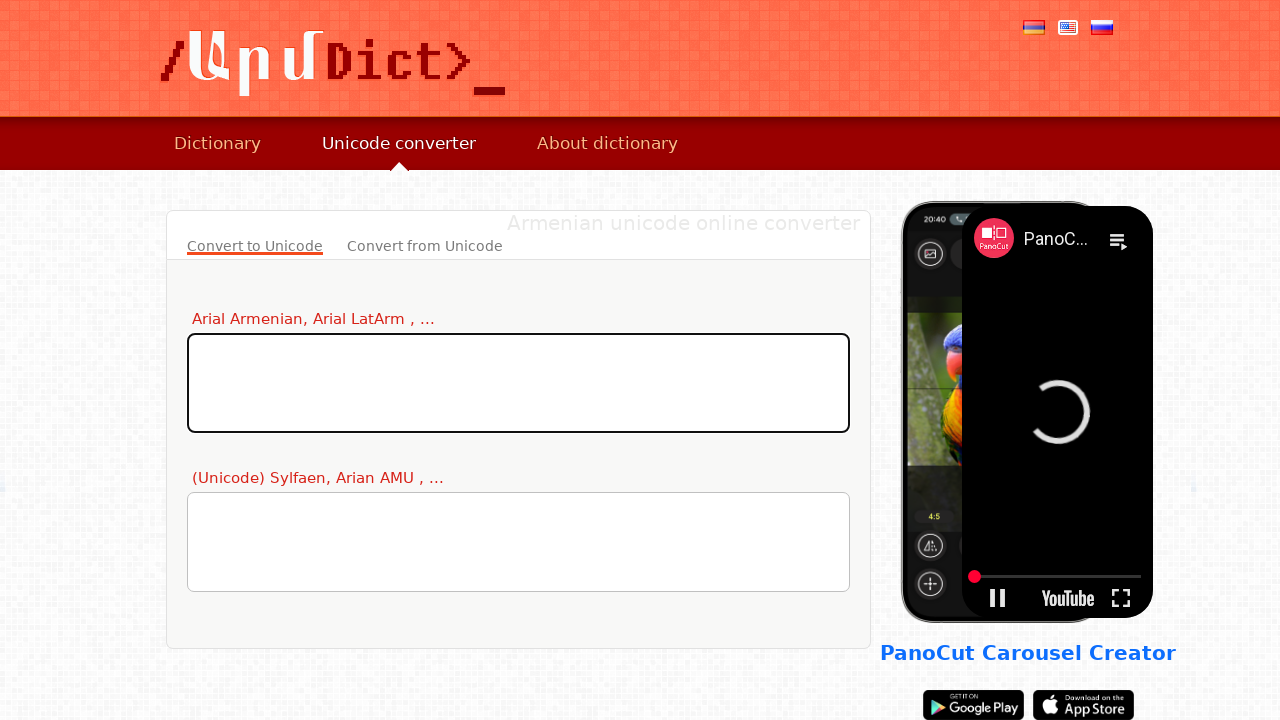

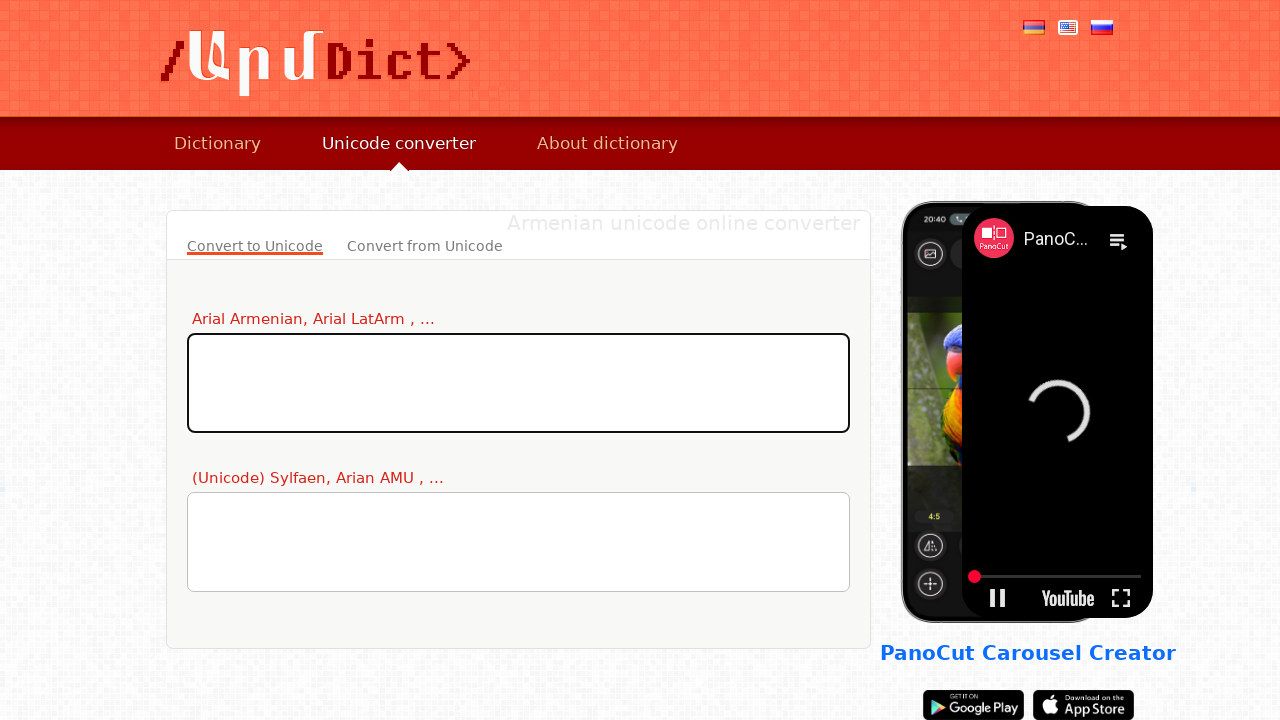